Tests a math puzzle page by reading two numbers displayed on the page, calculating their sum, selecting the correct answer from a dropdown menu, and submitting the form.

Starting URL: http://suninjuly.github.io/selects1.html

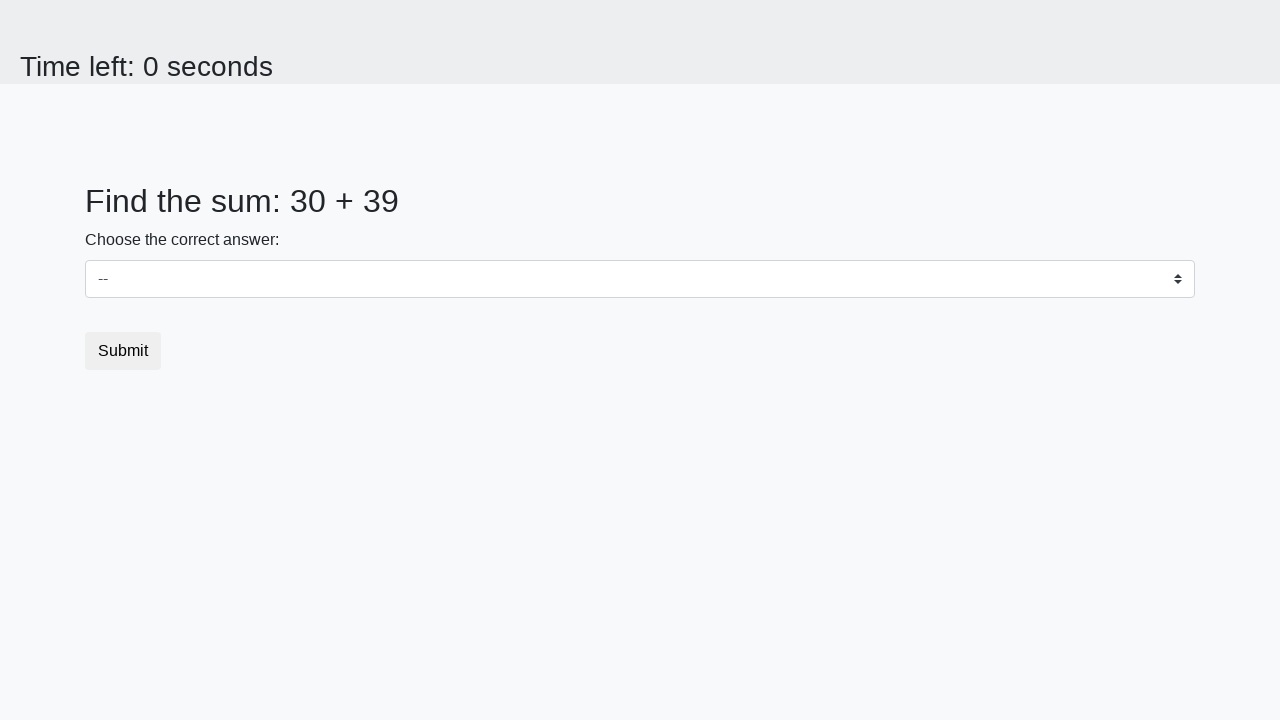

Retrieved first number from #num1 element
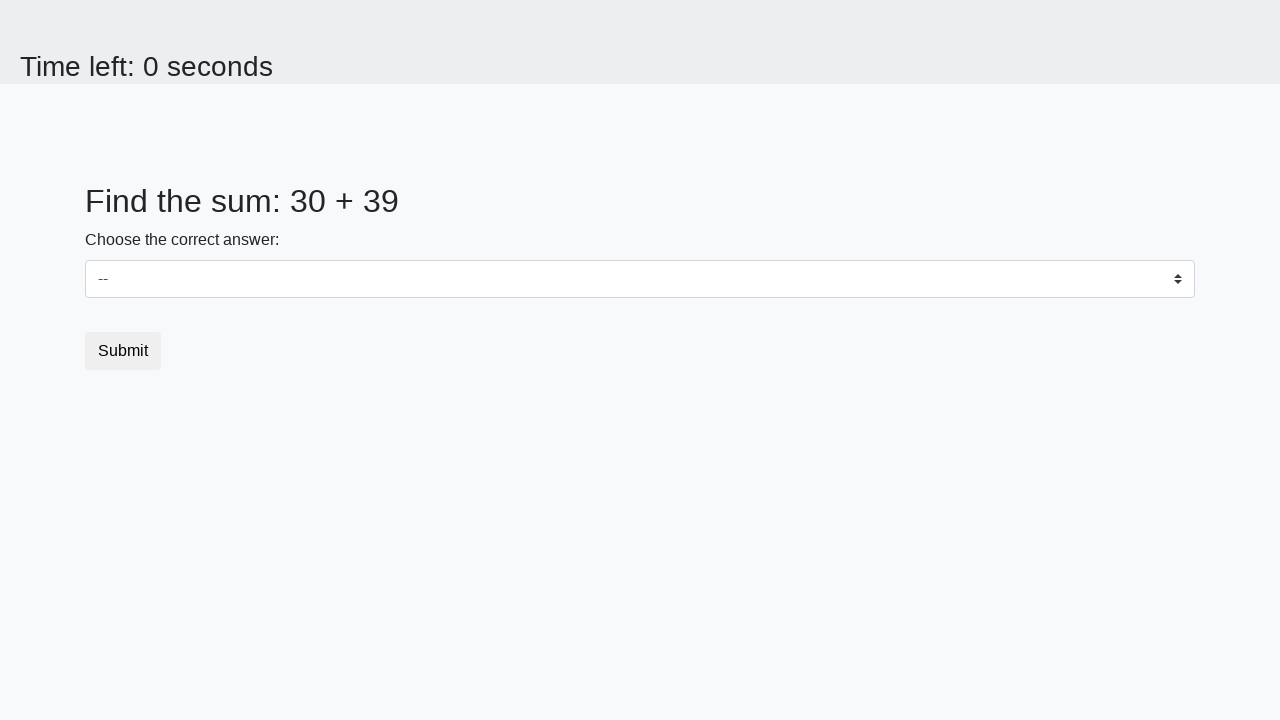

Retrieved second number from #num2 element
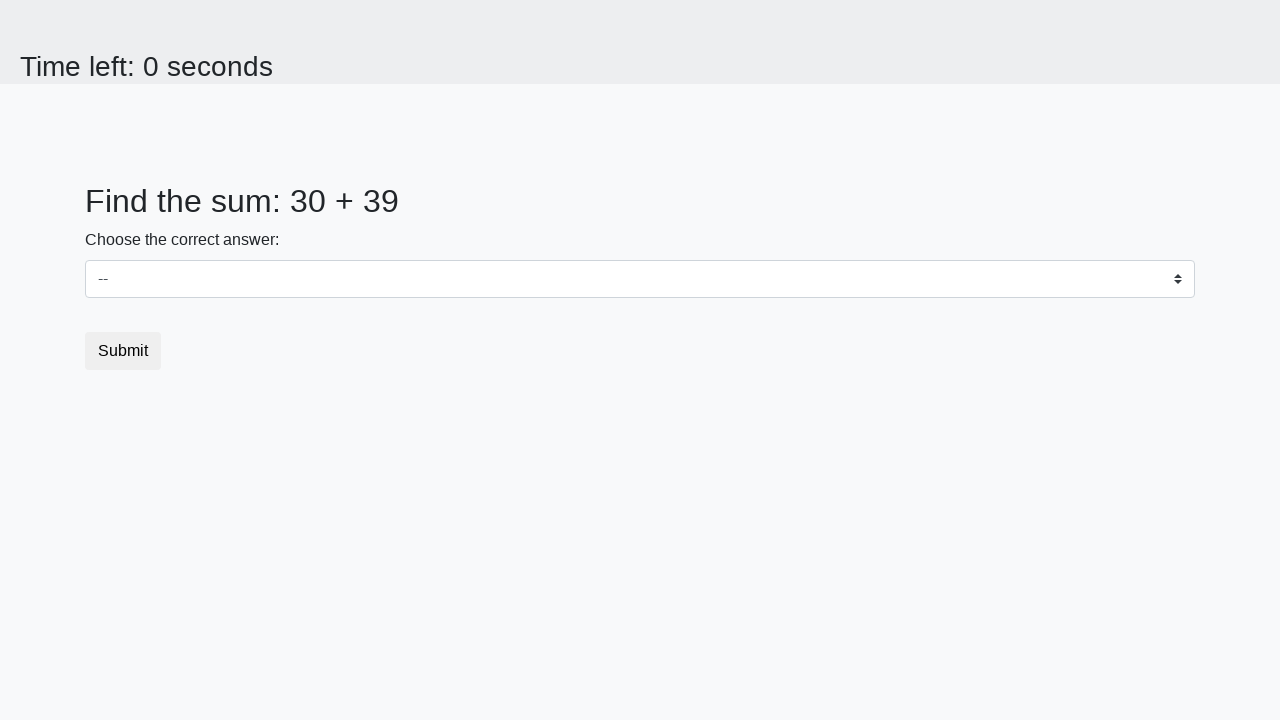

Calculated sum of numbers: 30 + 39 = 69
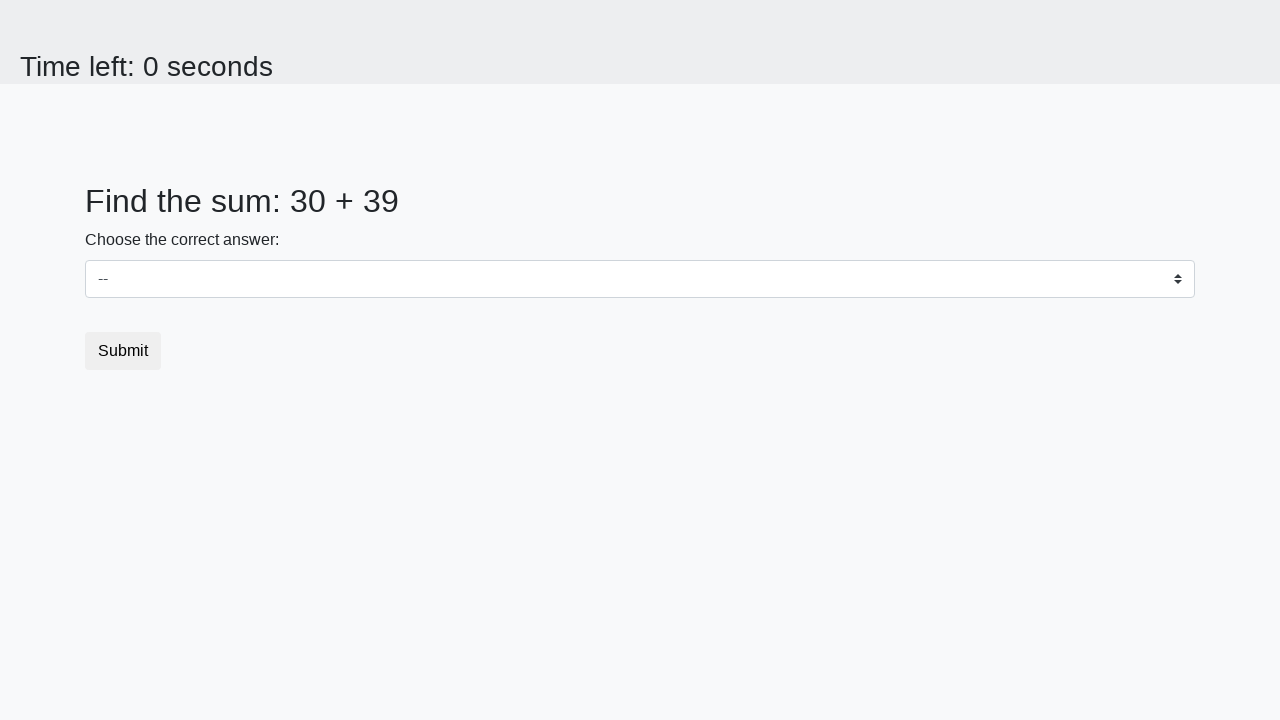

Selected answer '69' from dropdown menu on #dropdown
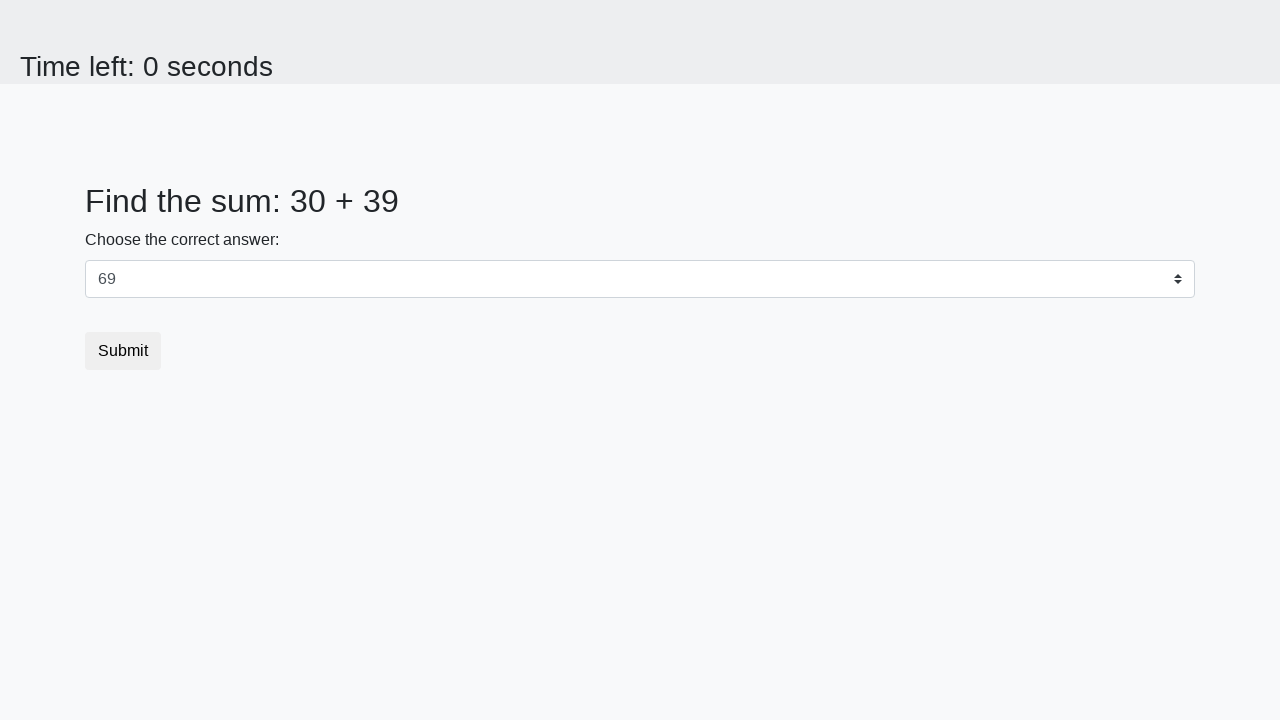

Clicked submit button to complete the form at (123, 351) on .btn
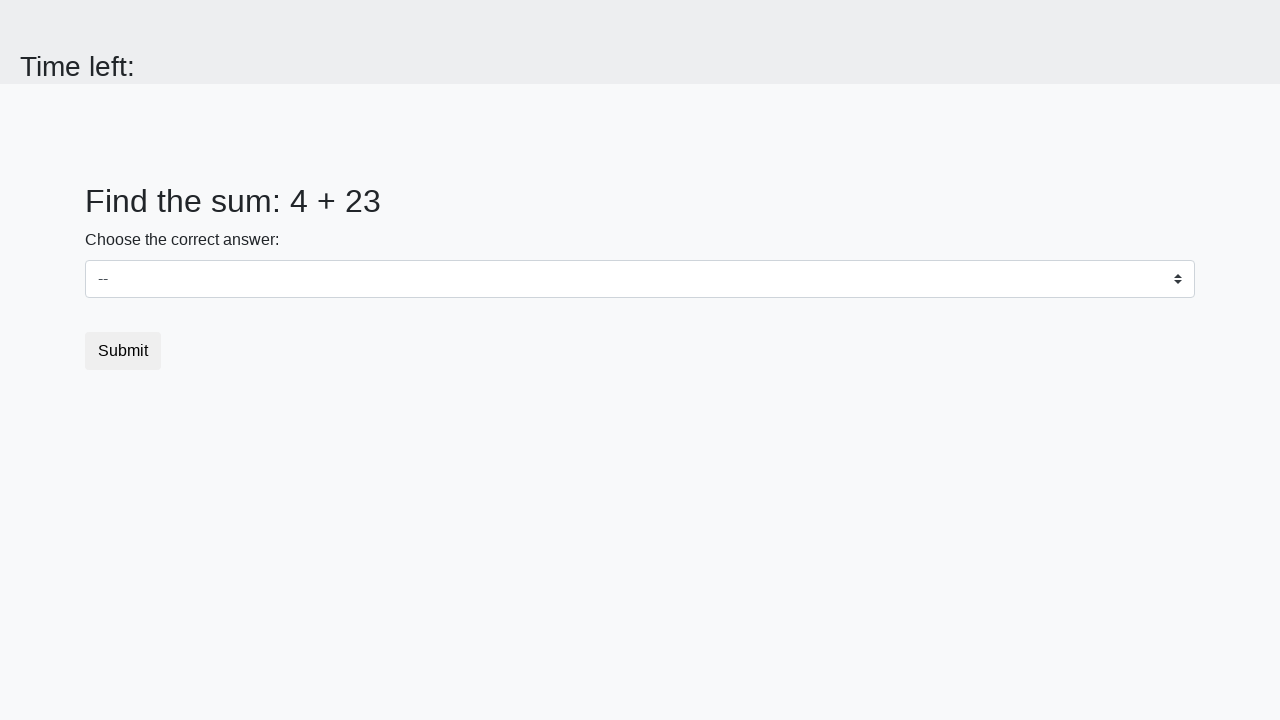

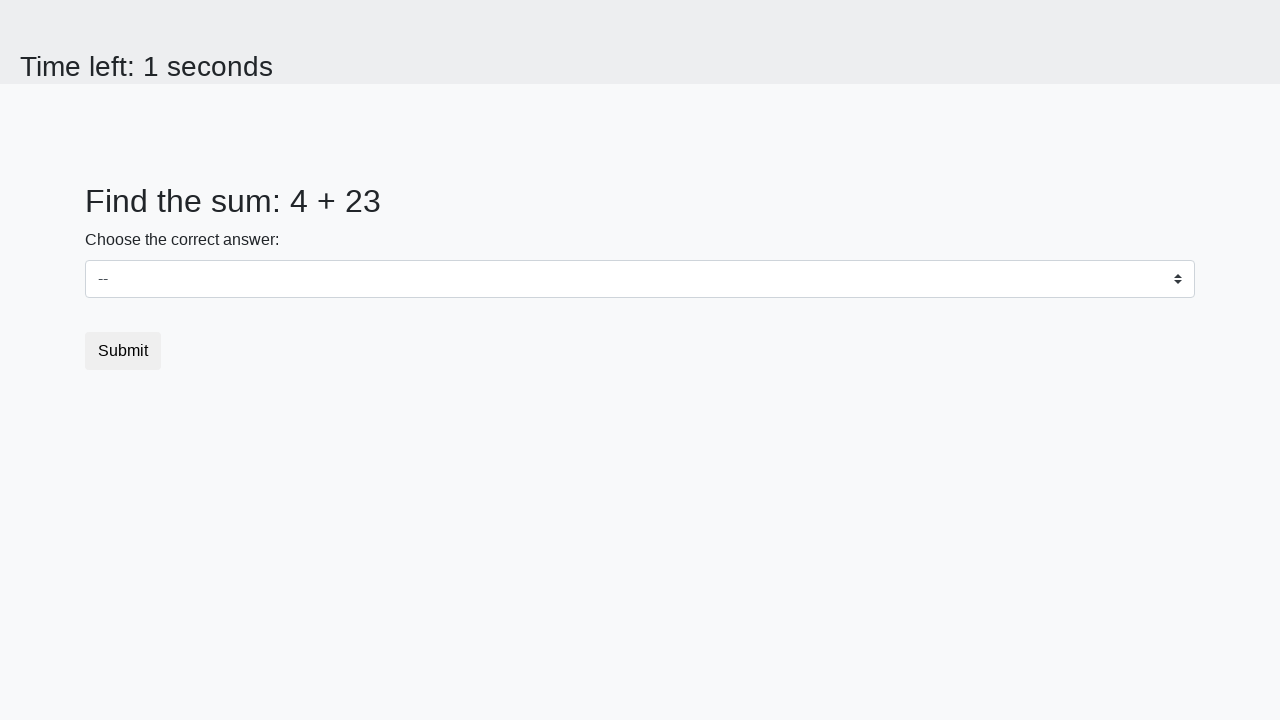